Verifies that the radio button values are "Male", "Female", and "Other"

Starting URL: https://demoqa.com/automation-practice-form

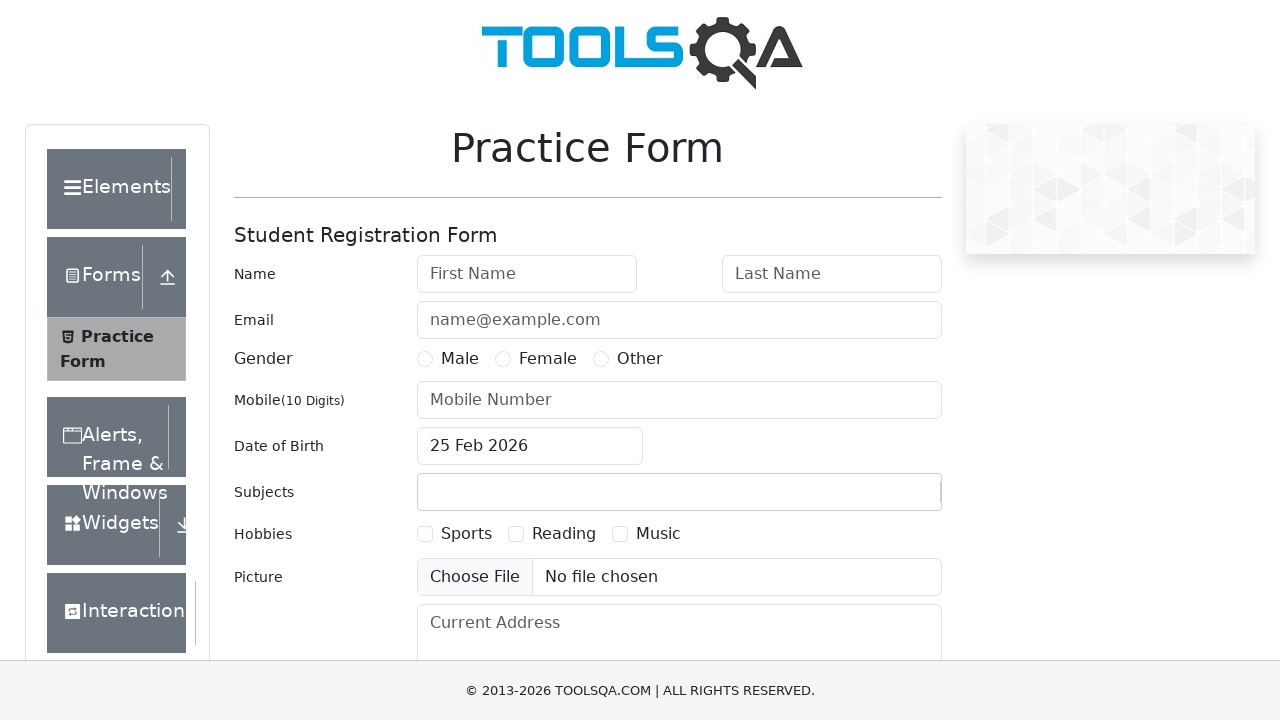

Navigated to automation practice form page
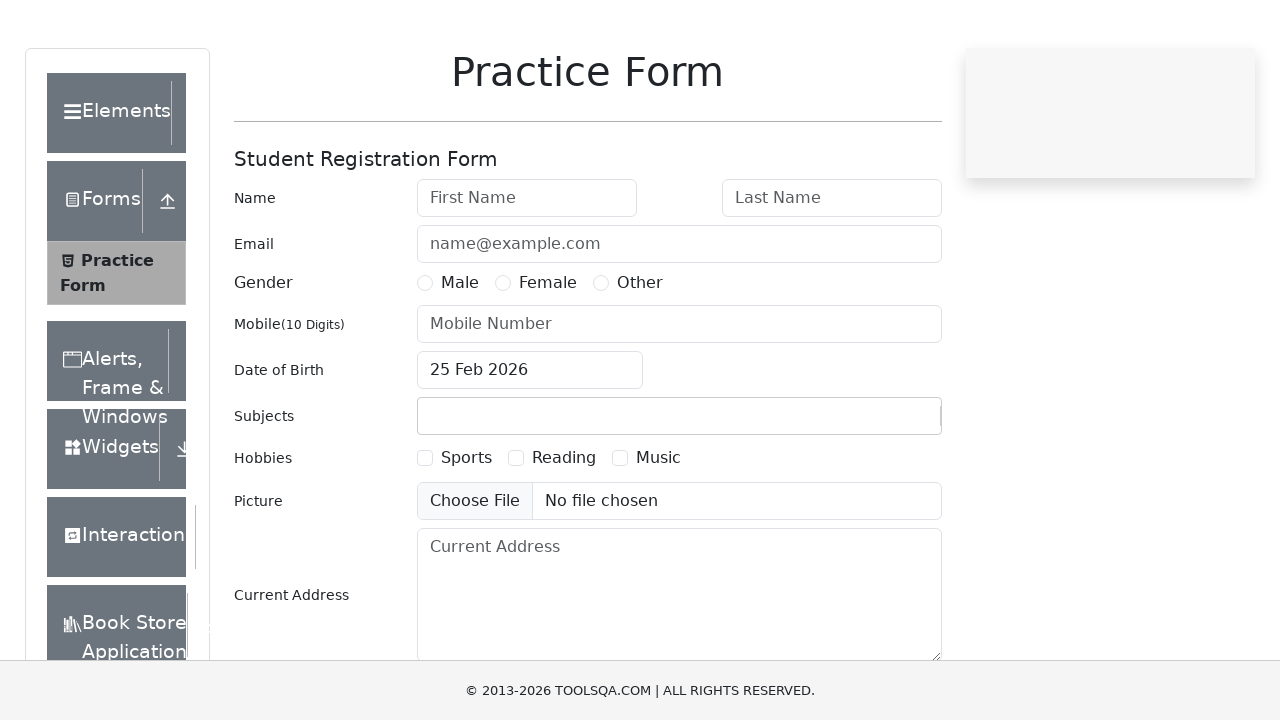

Located first radio button (Male)
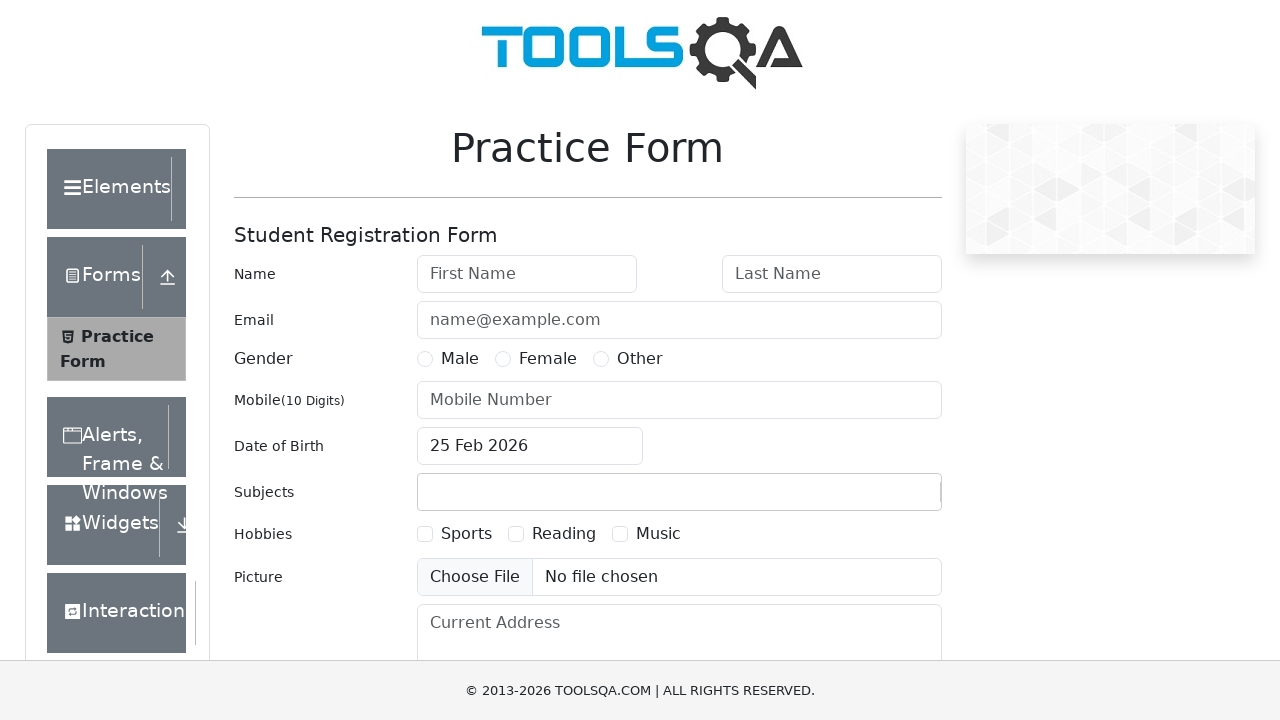

Asserted first radio button value is 'Male'
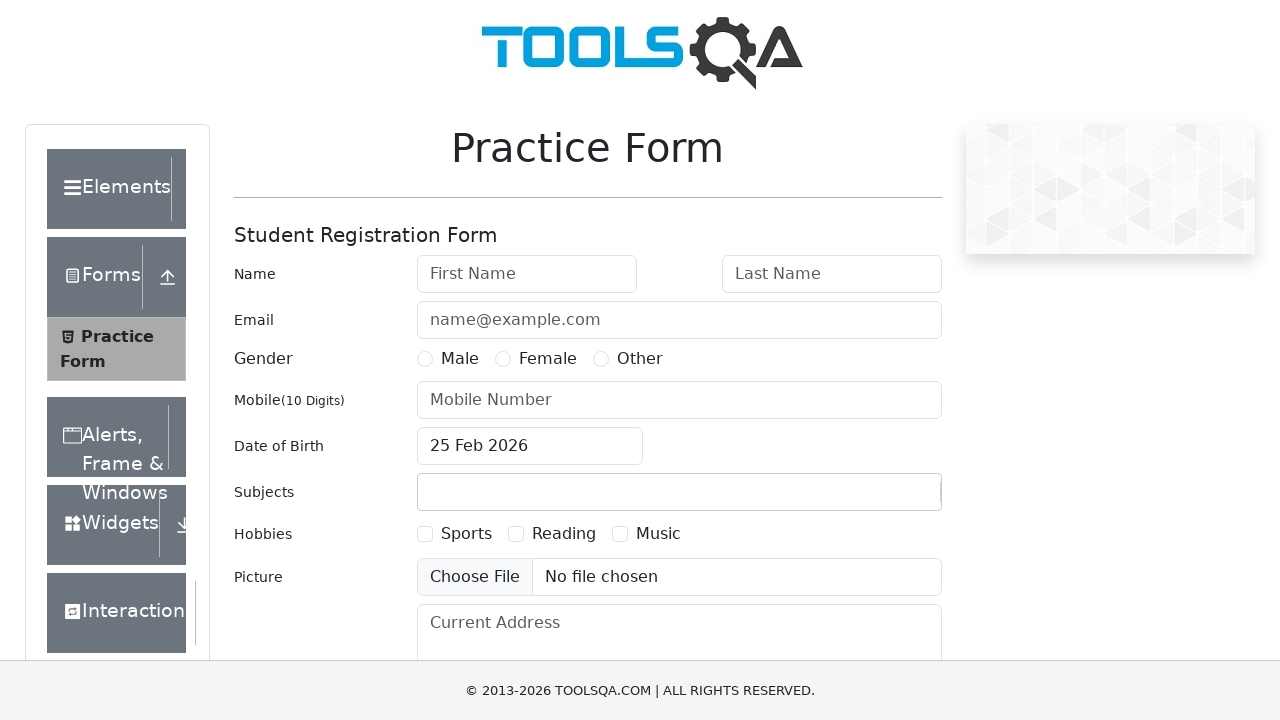

Located second radio button (Female)
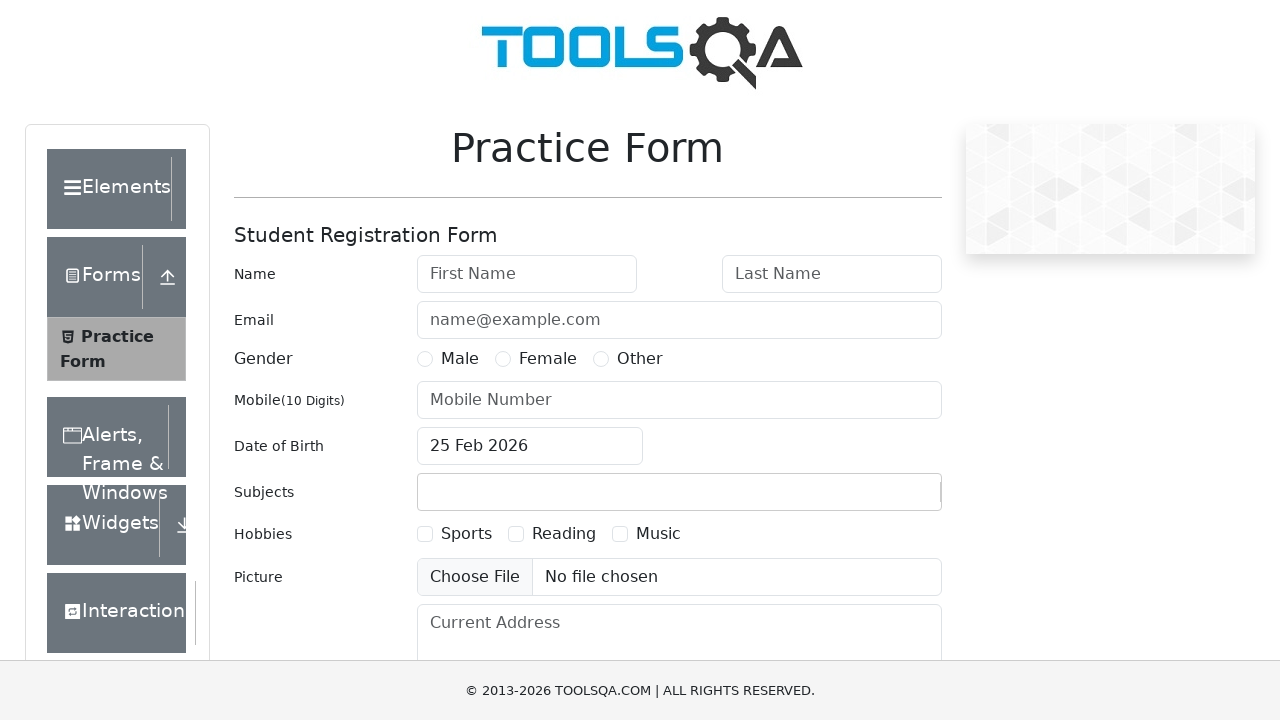

Asserted second radio button value is 'Female'
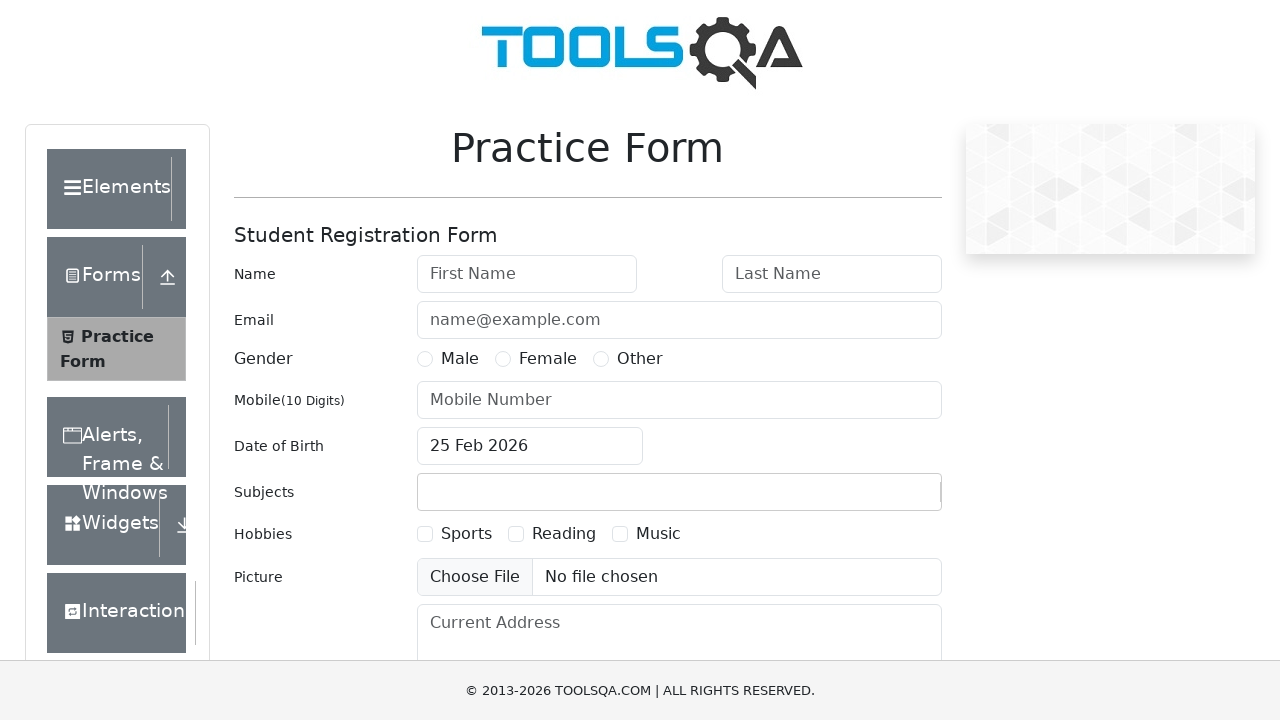

Located third radio button (Other)
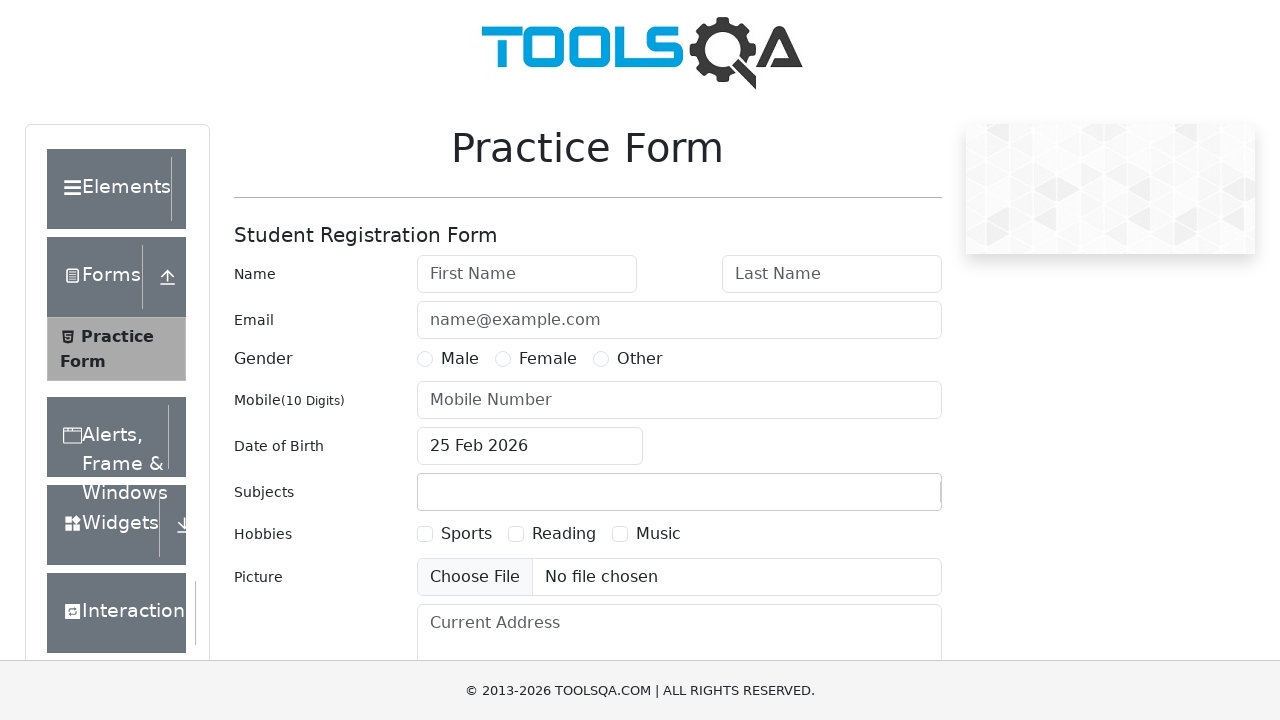

Asserted third radio button value is 'Other'
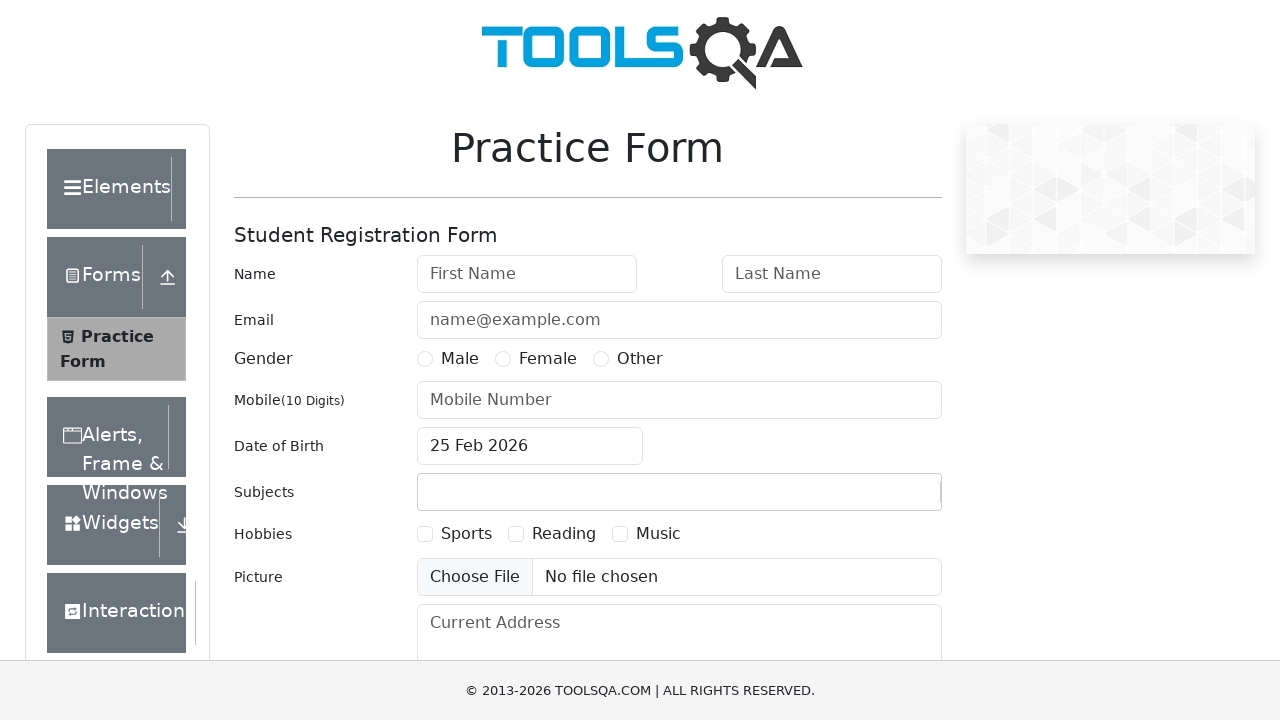

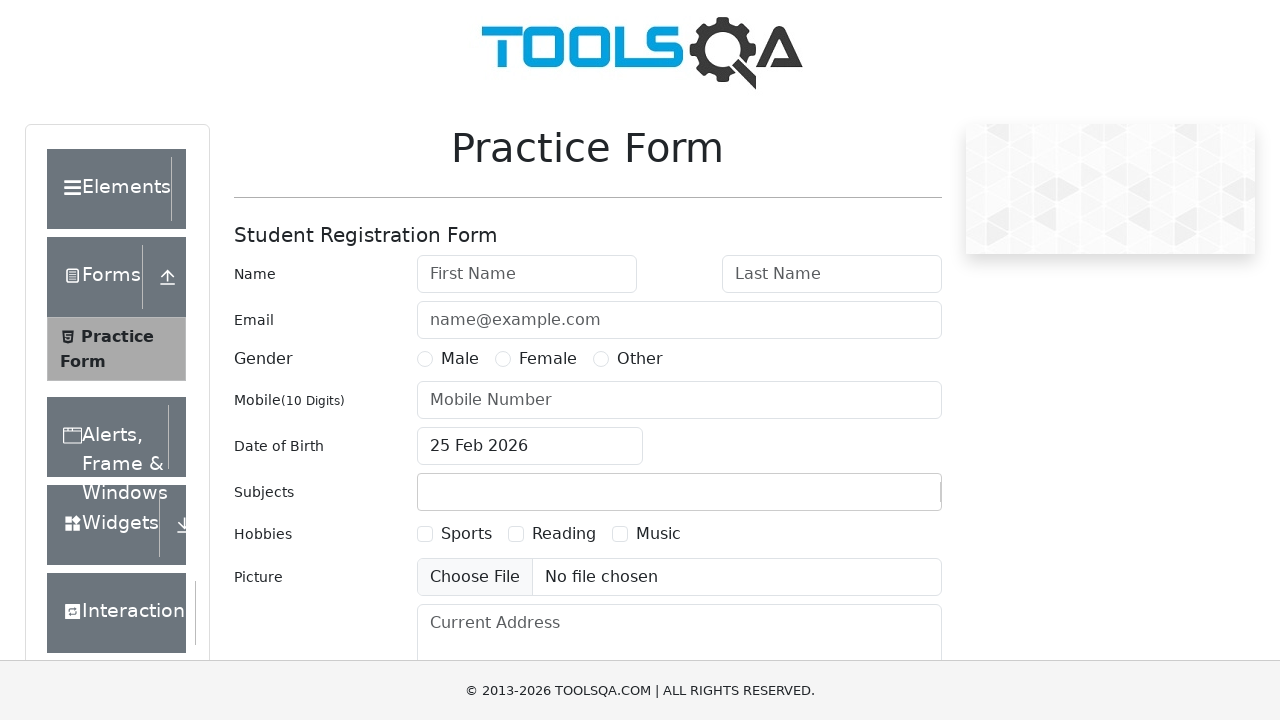